Tests that the Email column in table 1 can be sorted in ascending order by clicking the column header

Starting URL: http://the-internet.herokuapp.com/tables

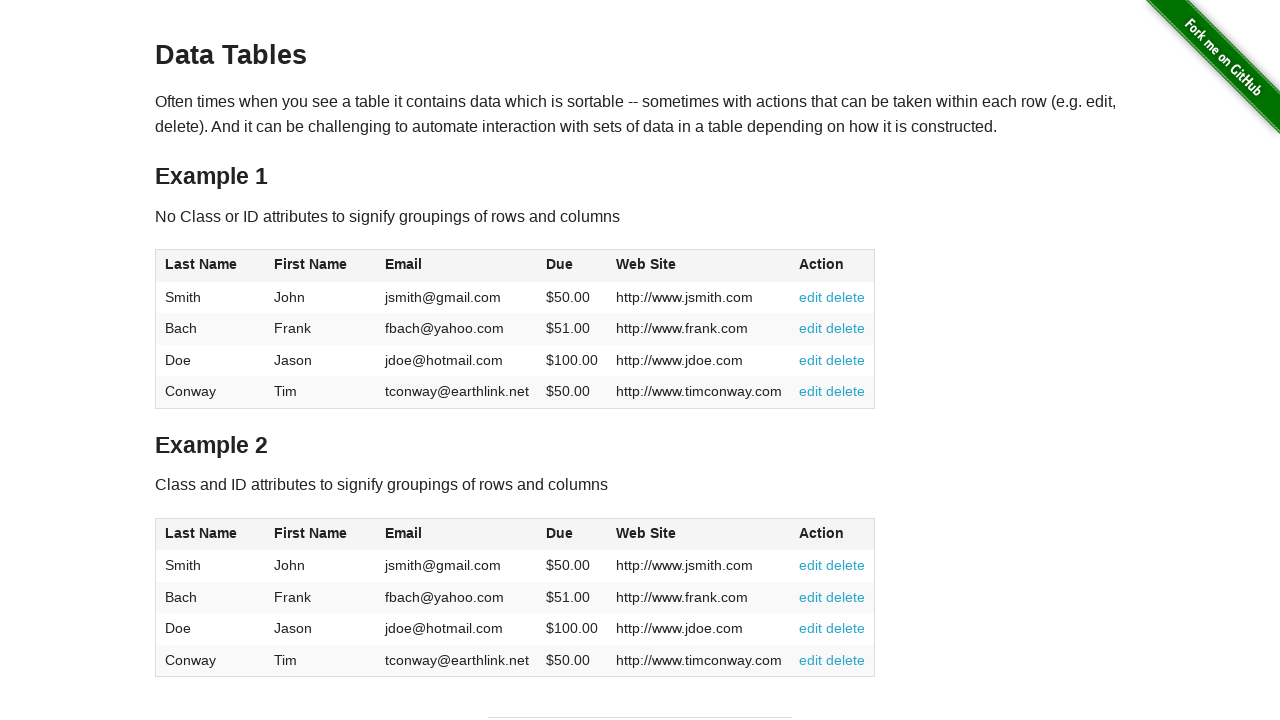

Clicked Email column header in table 1 to sort ascending at (457, 266) on #table1 thead tr th:nth-of-type(3)
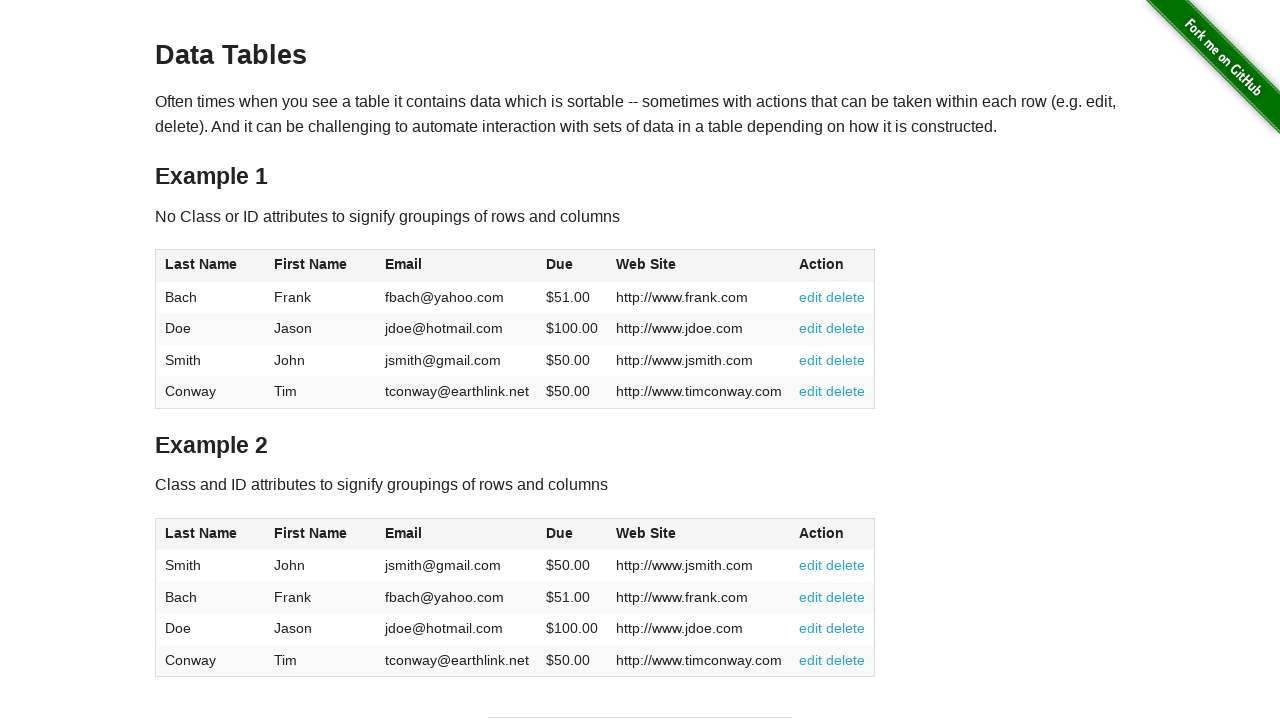

Email column in table 1 updated after sort
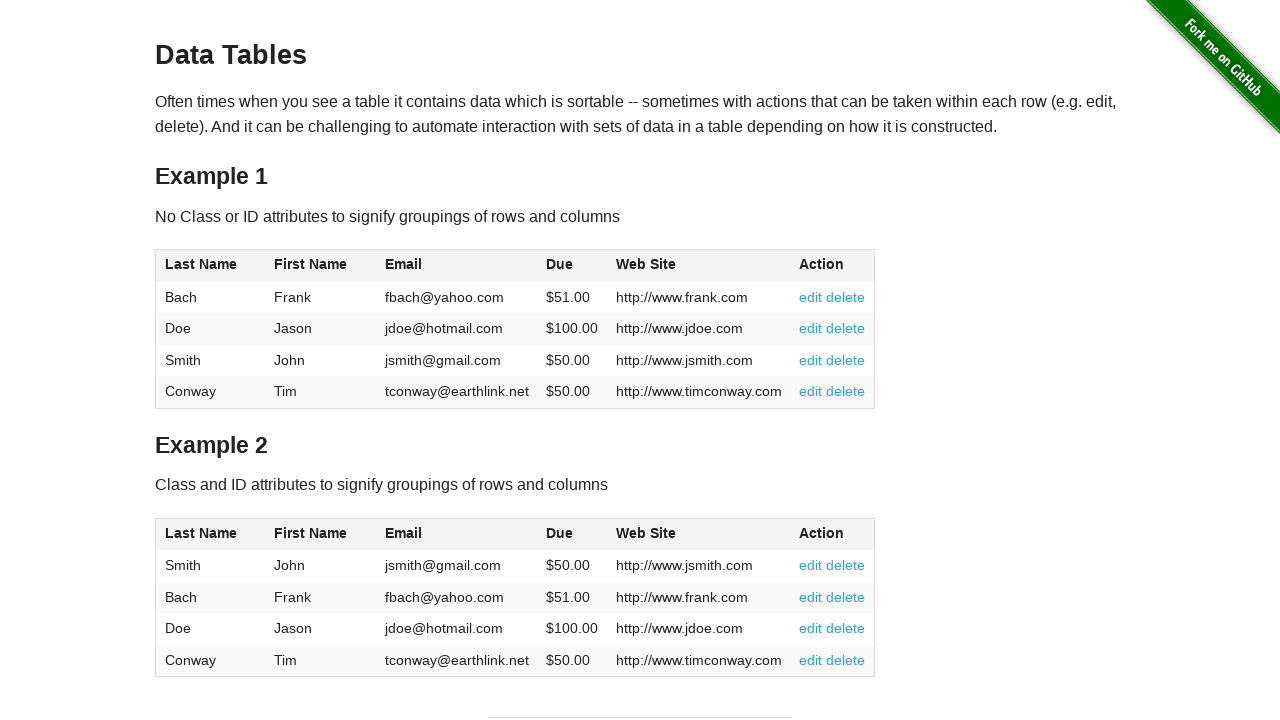

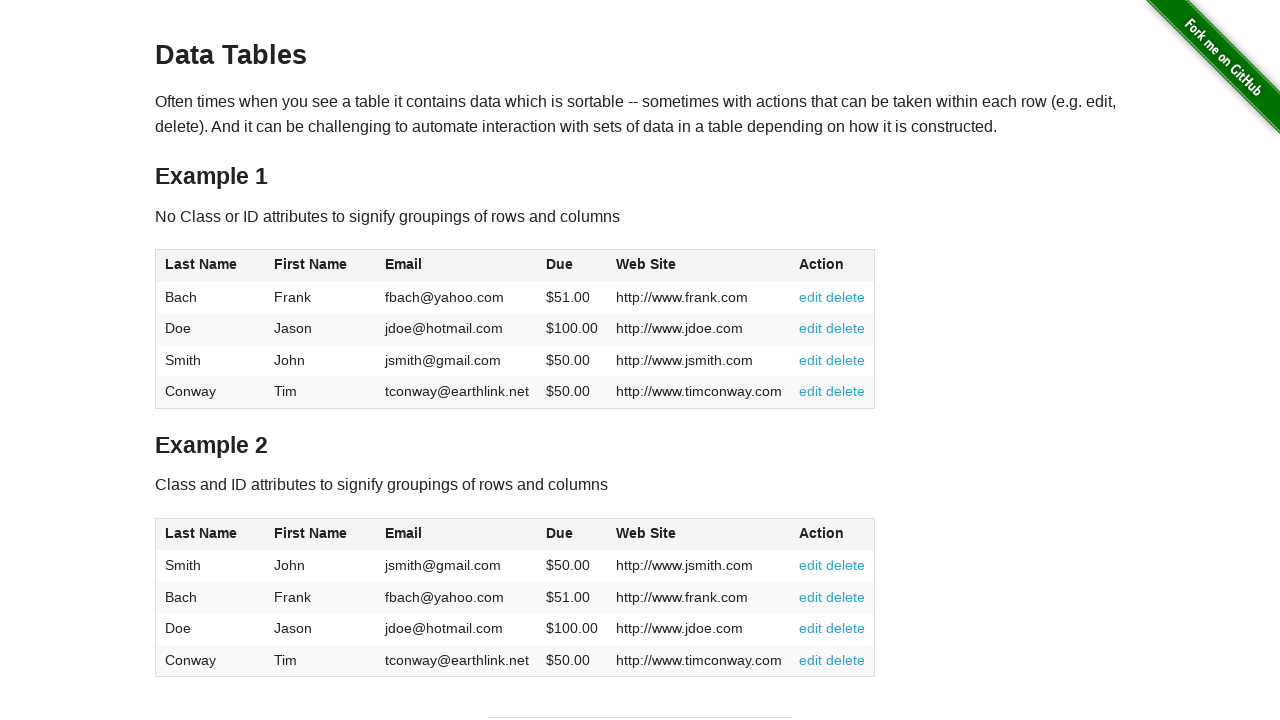